Tests dropdown functionality by navigating to the dropdown page and selecting option 2 from the dropdown menu

Starting URL: https://the-internet.herokuapp.com

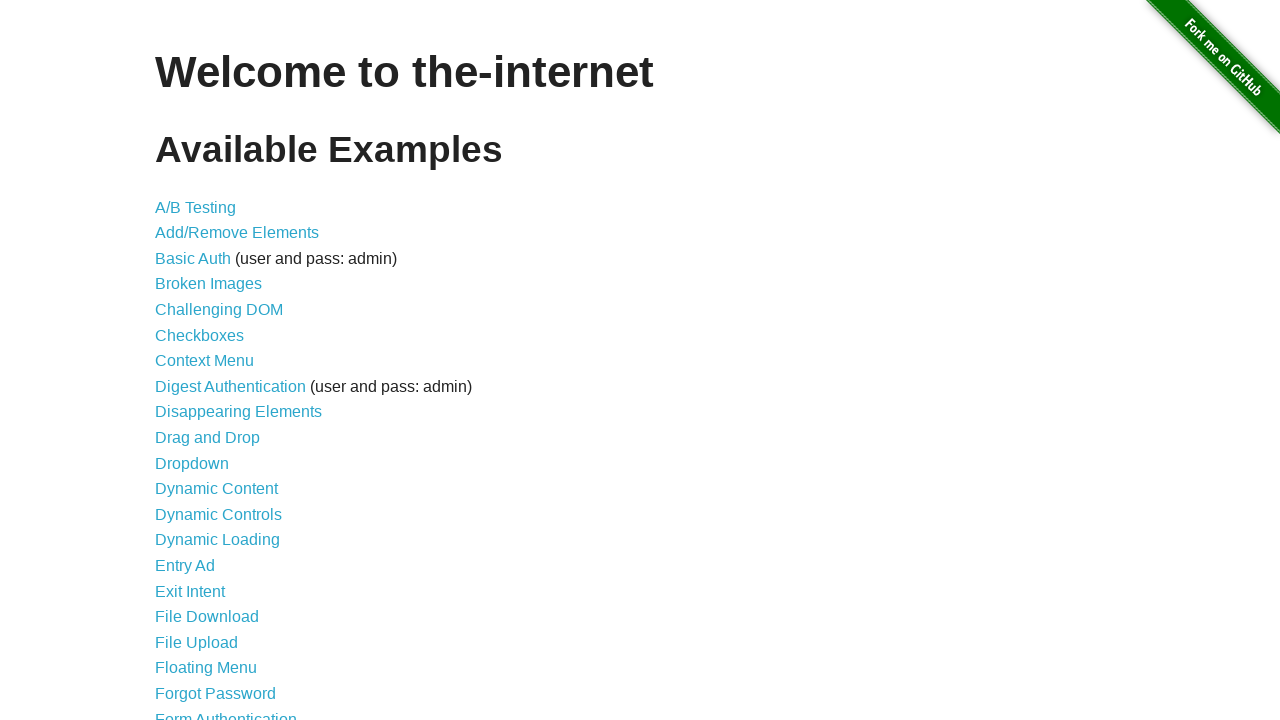

Clicked on Dropdown link from the welcome page at (192, 463) on a[href='/dropdown']
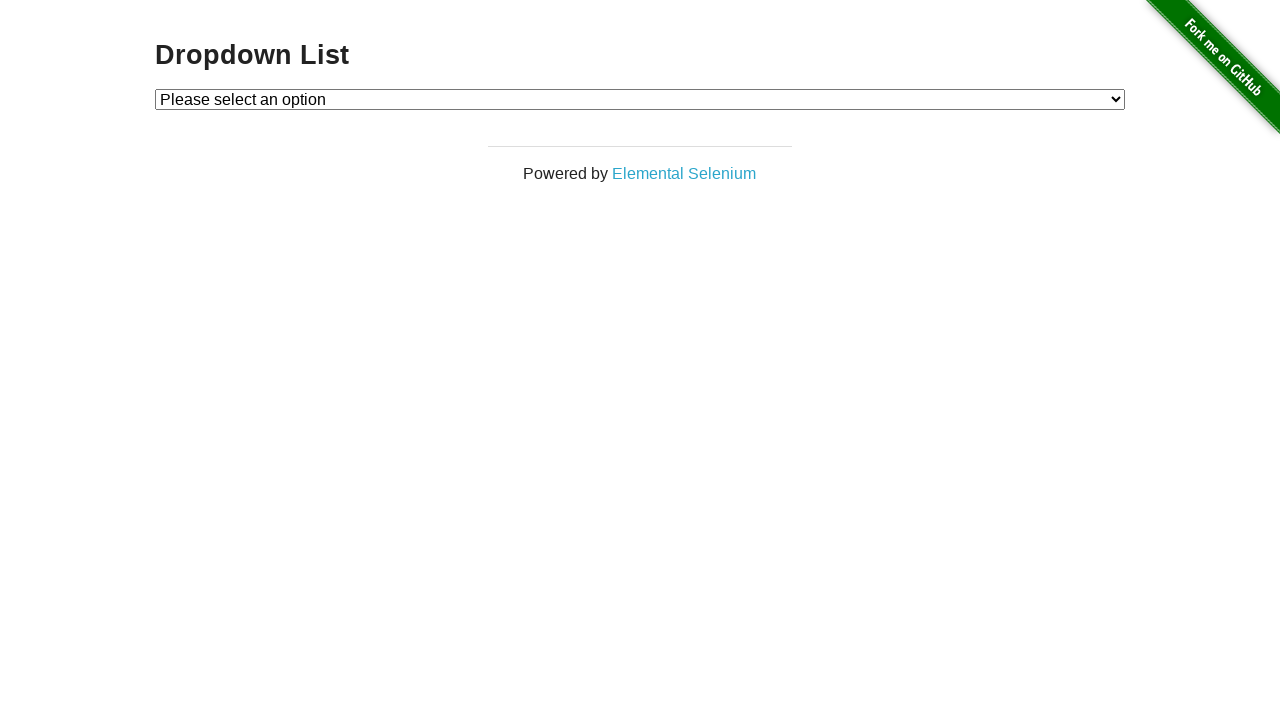

Dropdown page loaded and element is visible
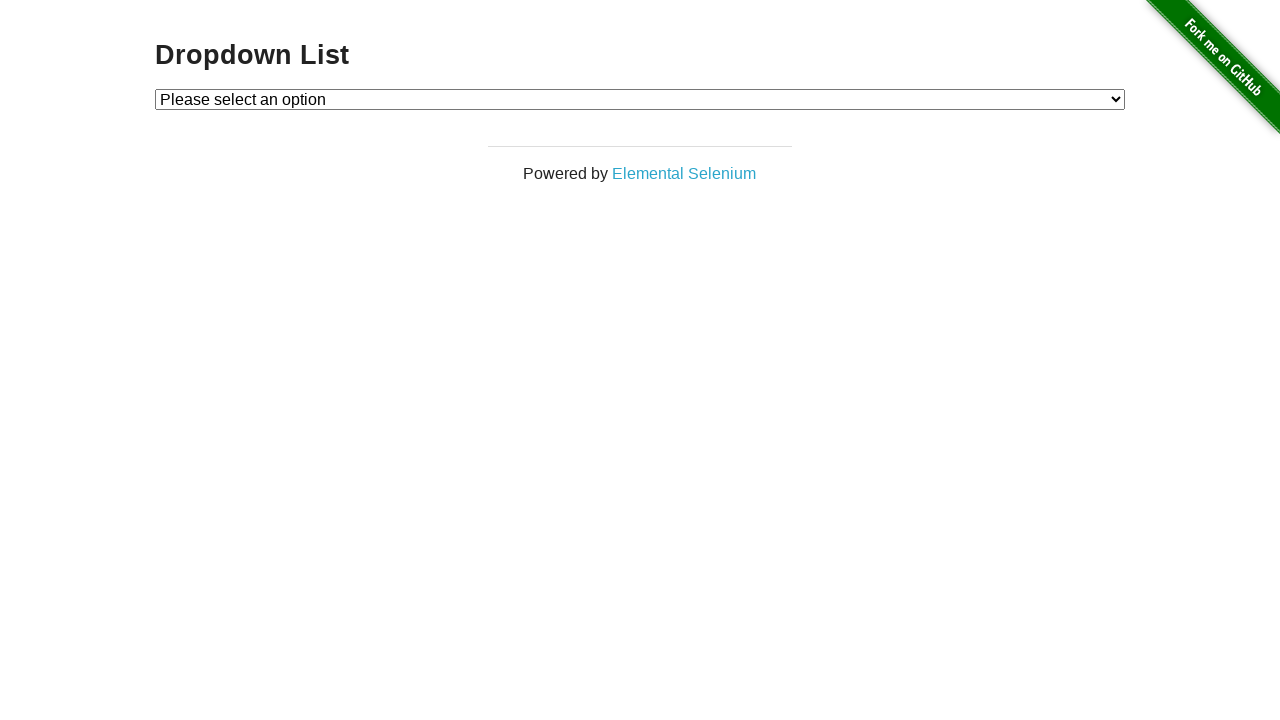

Selected option 2 from the dropdown menu on #dropdown
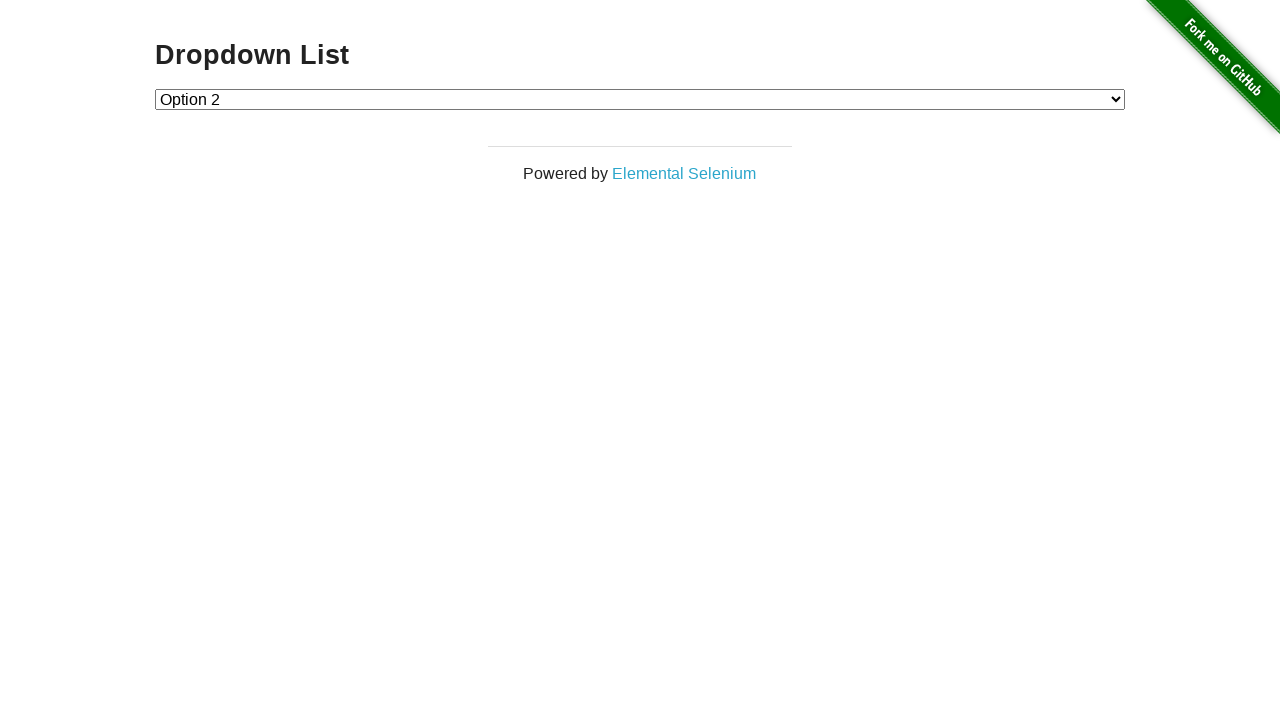

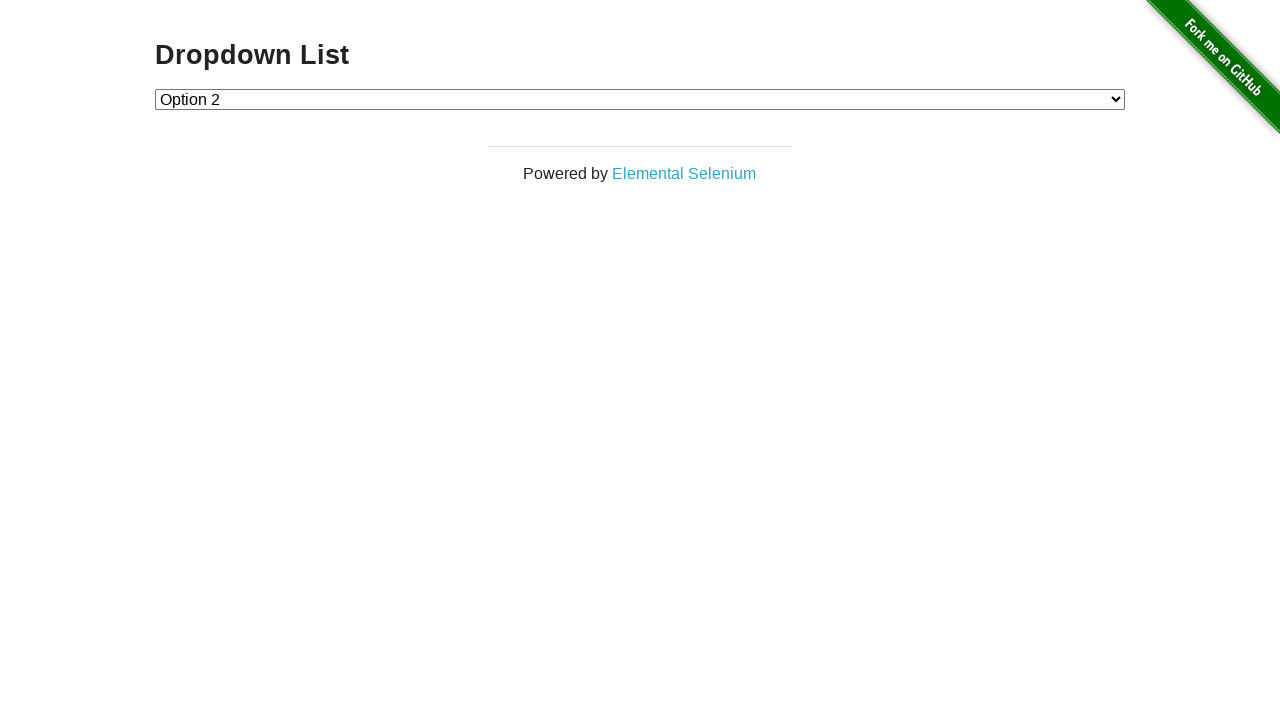